Tests drag and drop functionality by dragging element A and dropping it onto element B

Starting URL: https://crossbrowsertesting.github.io/drag-and-drop

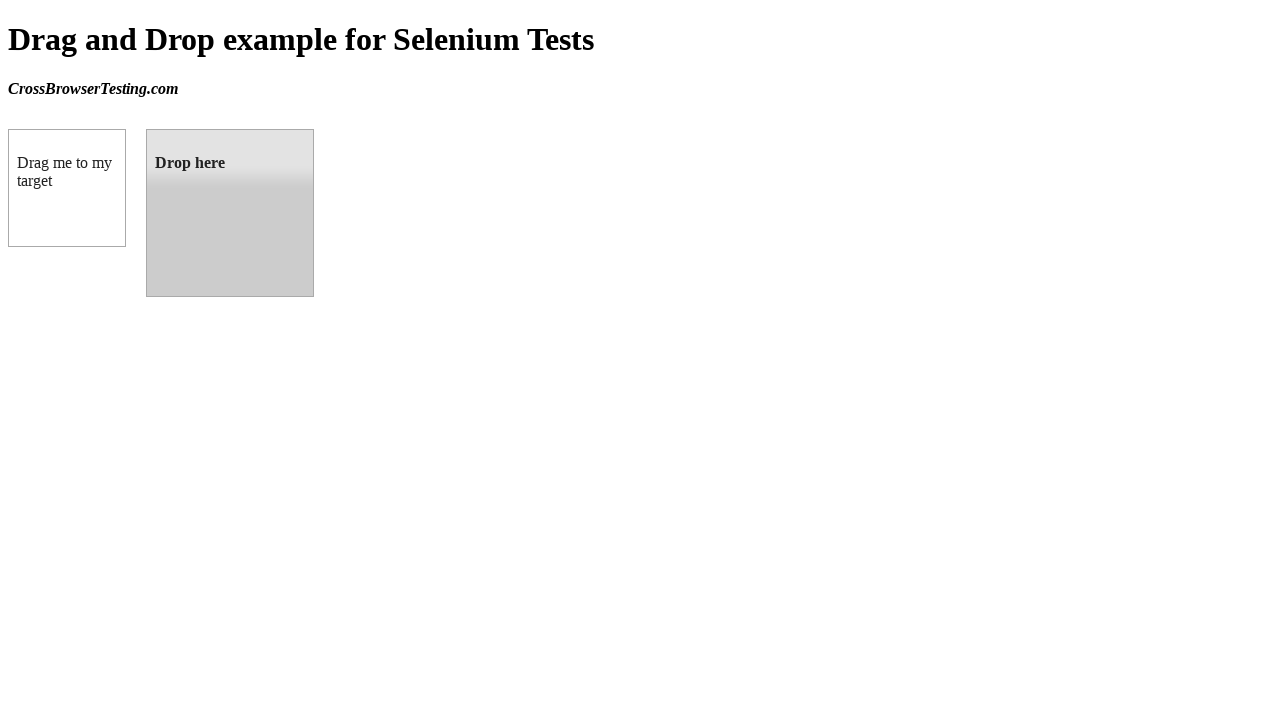

Waited for draggable element to load
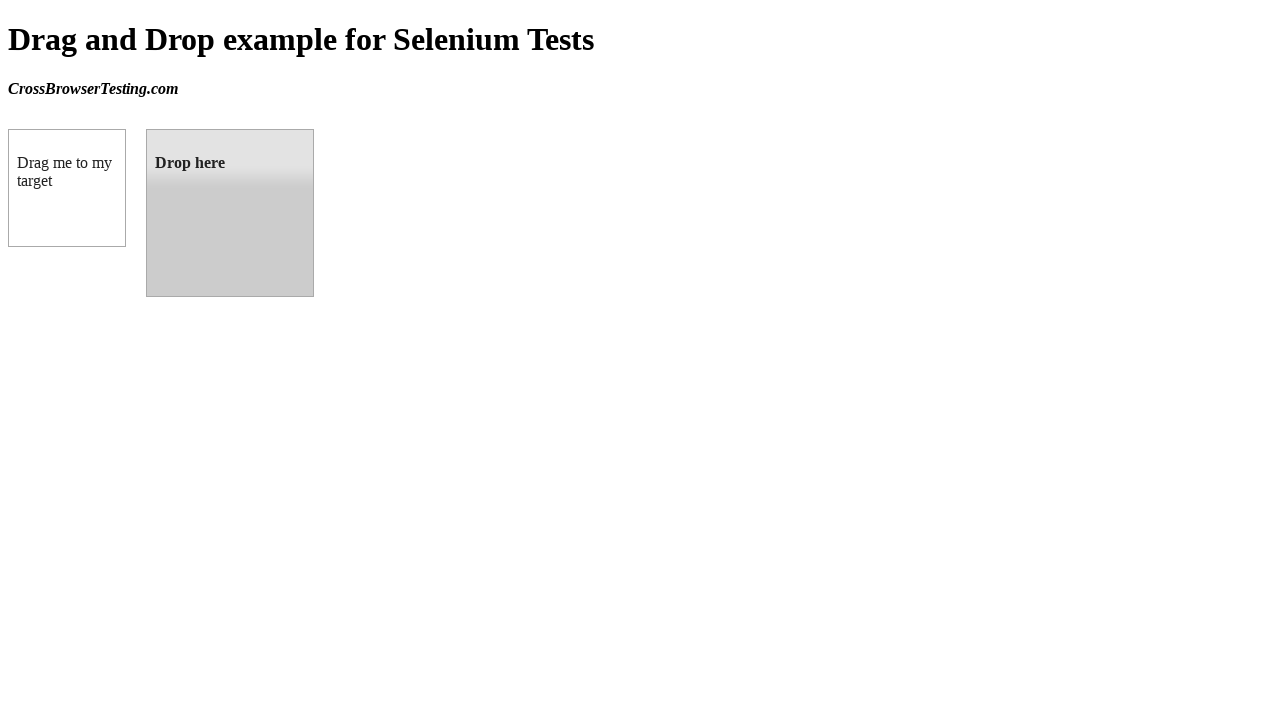

Located source element (box A)
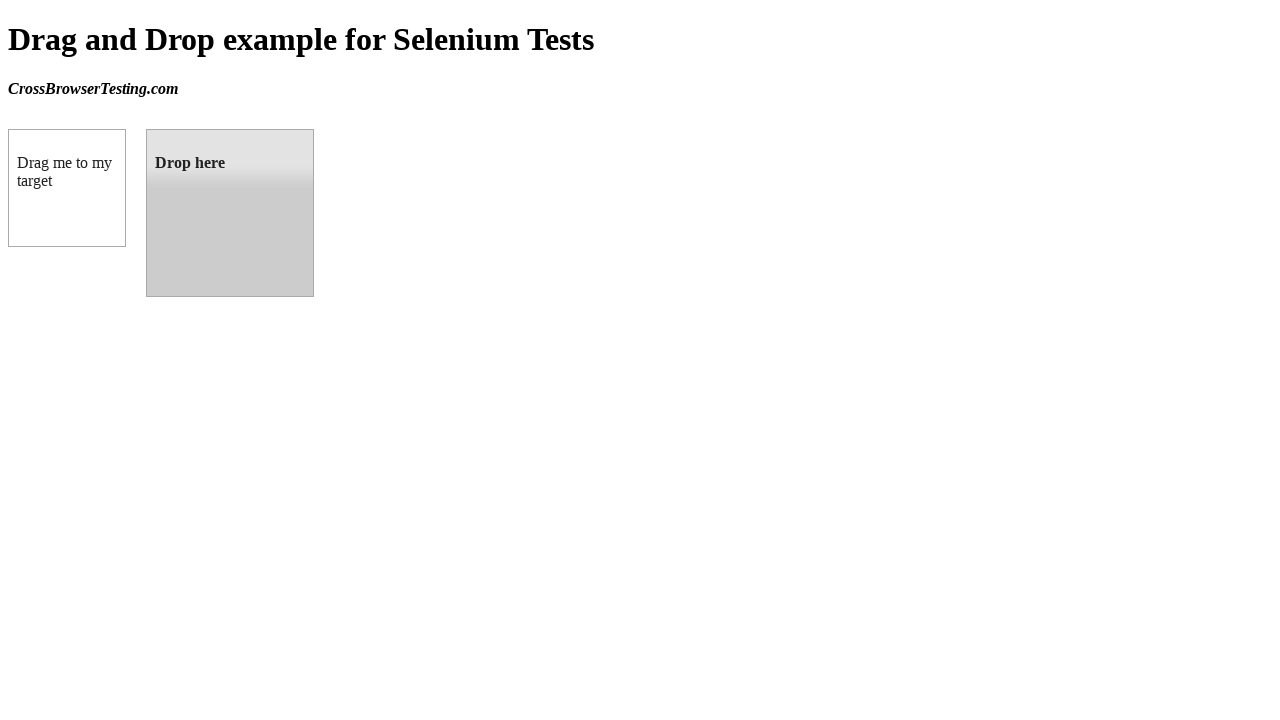

Located target element (box B)
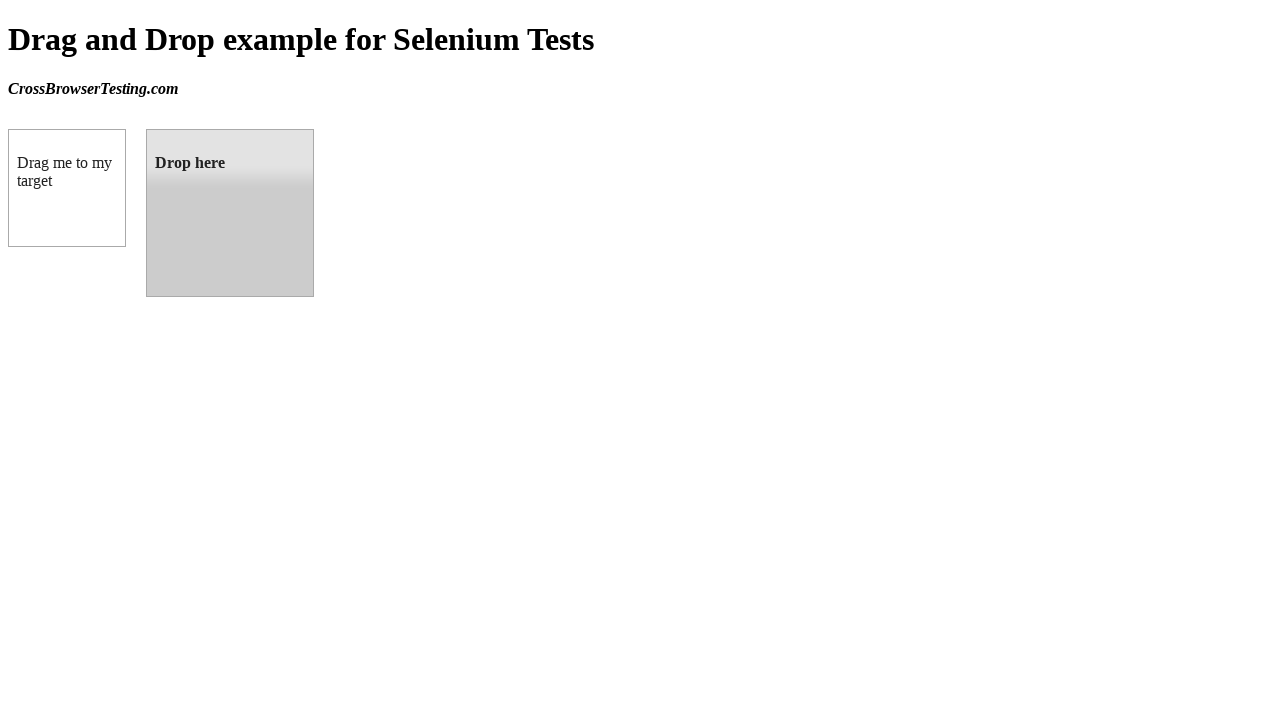

Dragged element A onto element B at (230, 213)
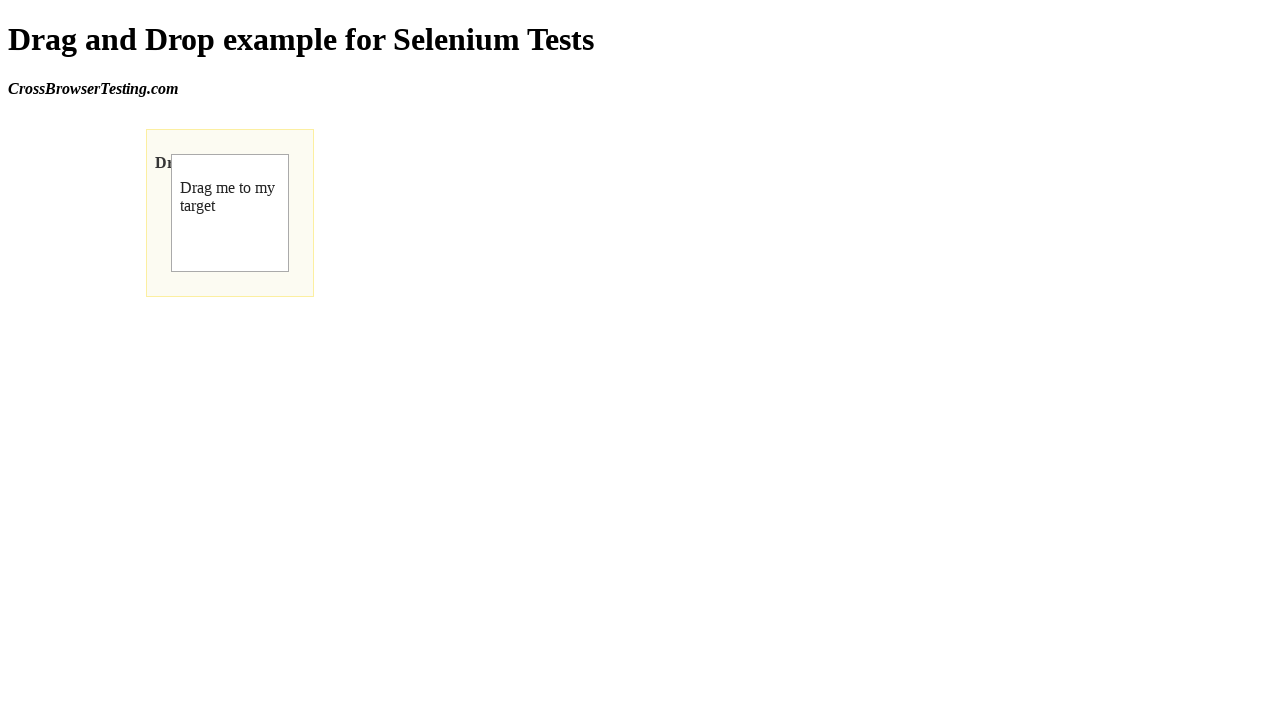

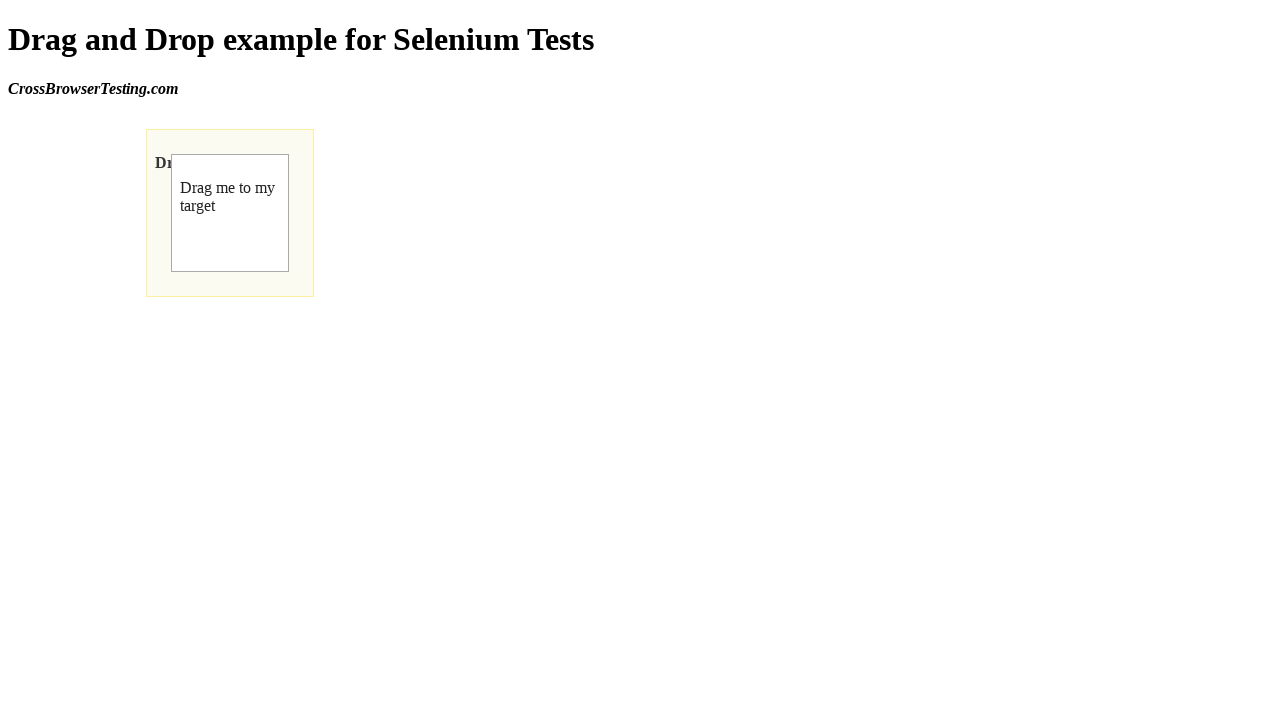